Tests radio button functionality by checking the selection status of radio buttons and clicking on a radio button option

Starting URL: https://letcode.in/radio

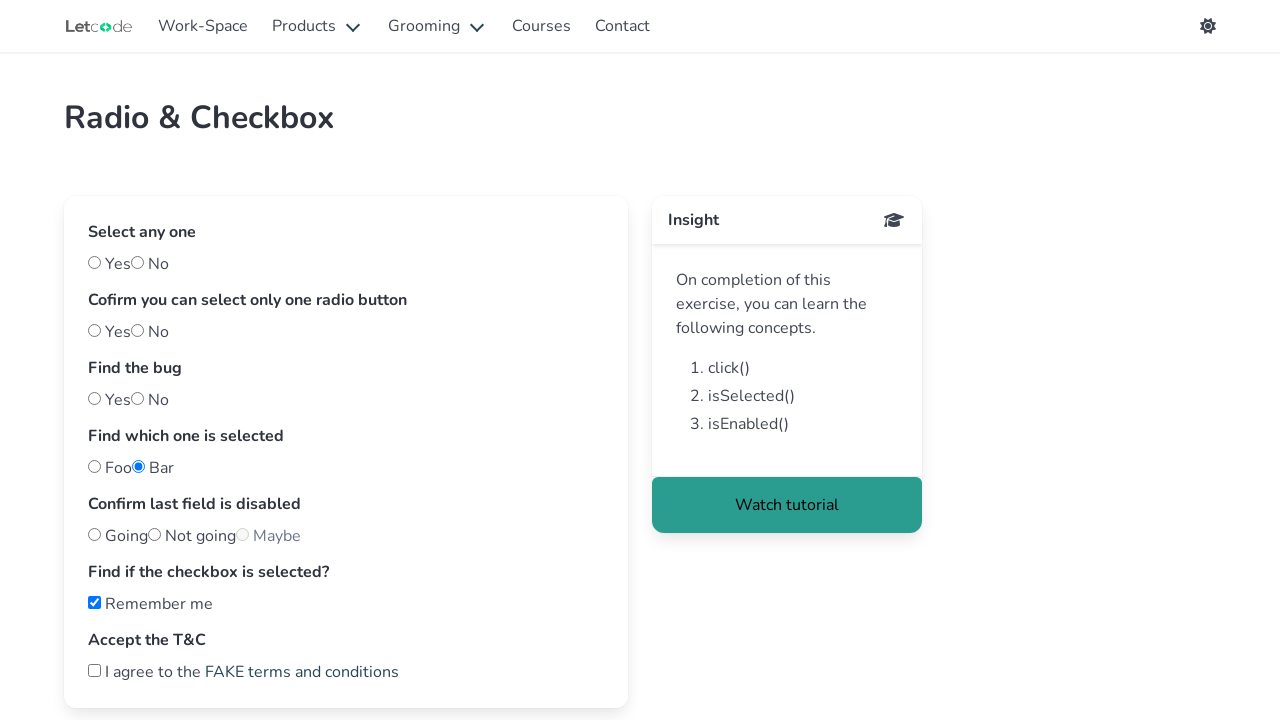

Located unchecked radio button with id 'foo'
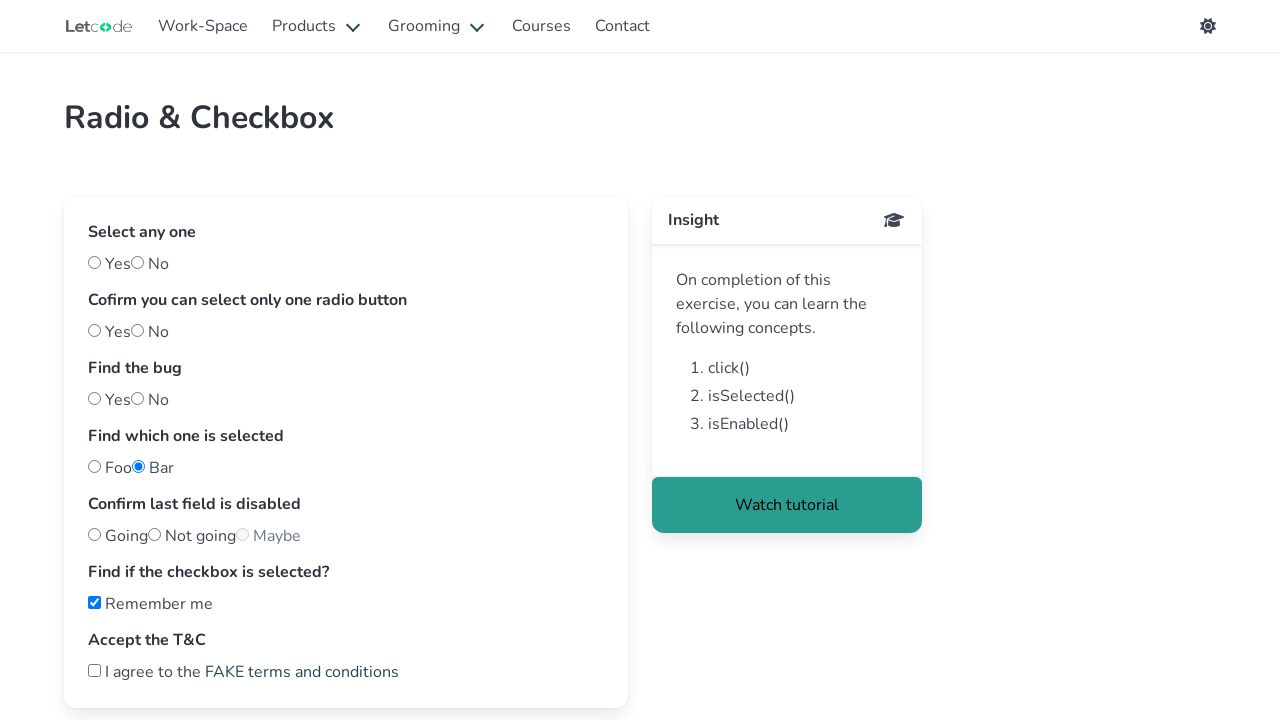

Checked if unchecked radio button is selected (should be False)
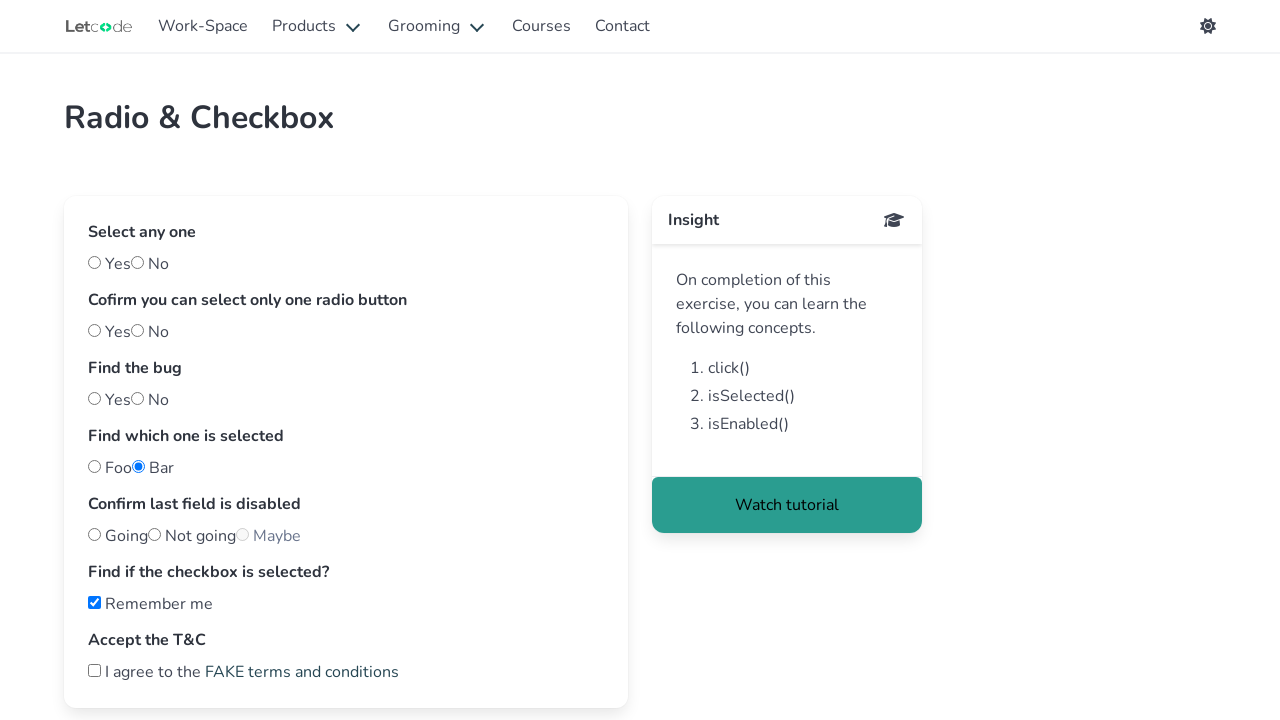

Located checked radio button with id 'notfoo'
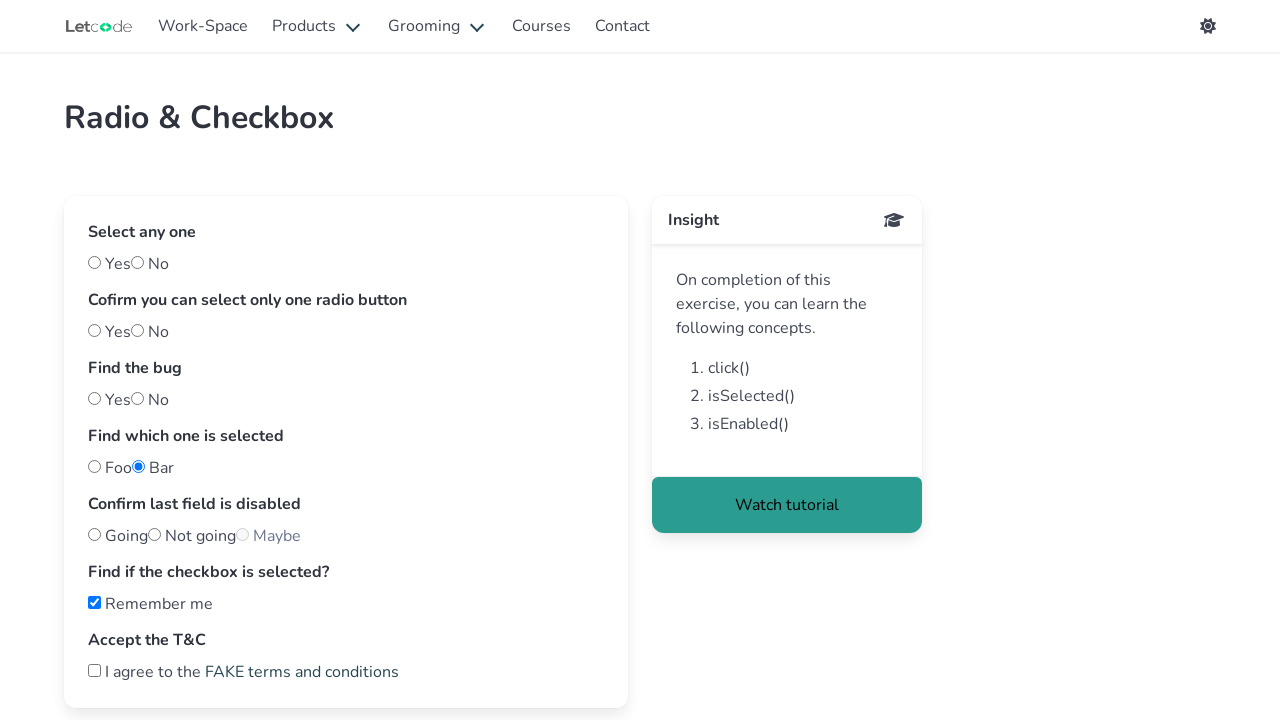

Checked if checked radio button is selected (should be True)
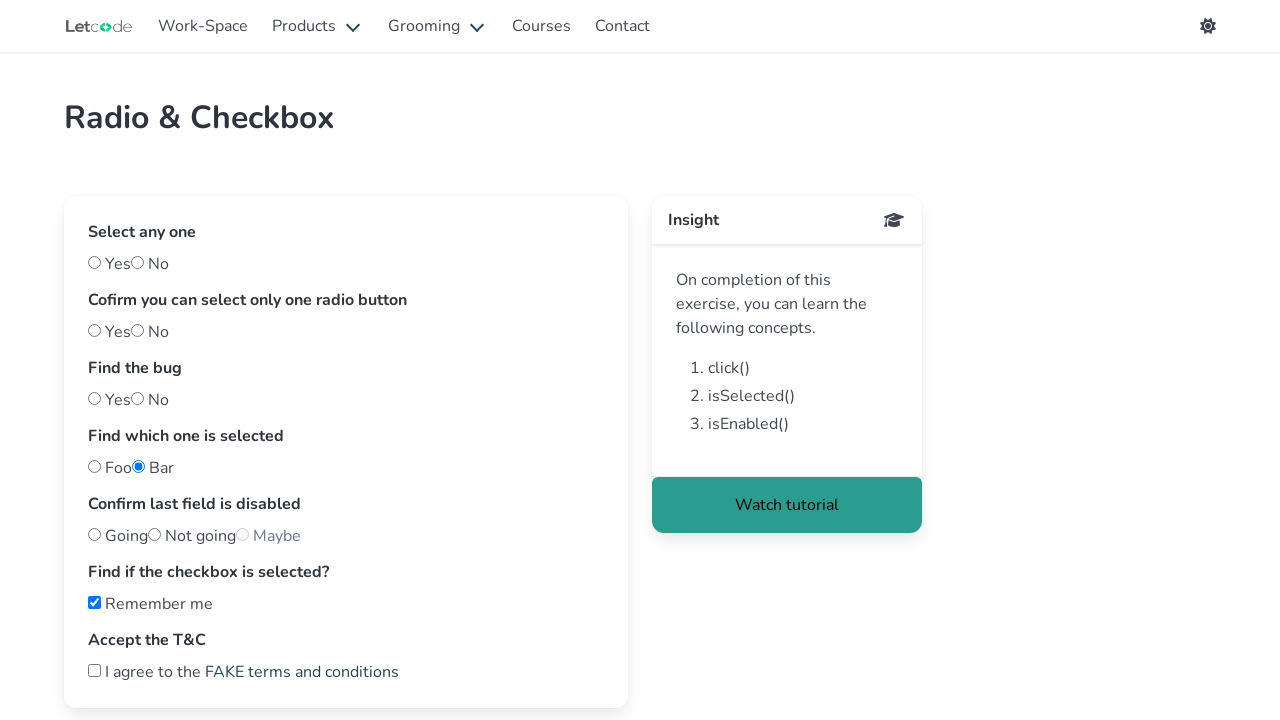

Clicked on the first radio button with name 'plan' at (94, 534) on input[name='plan']
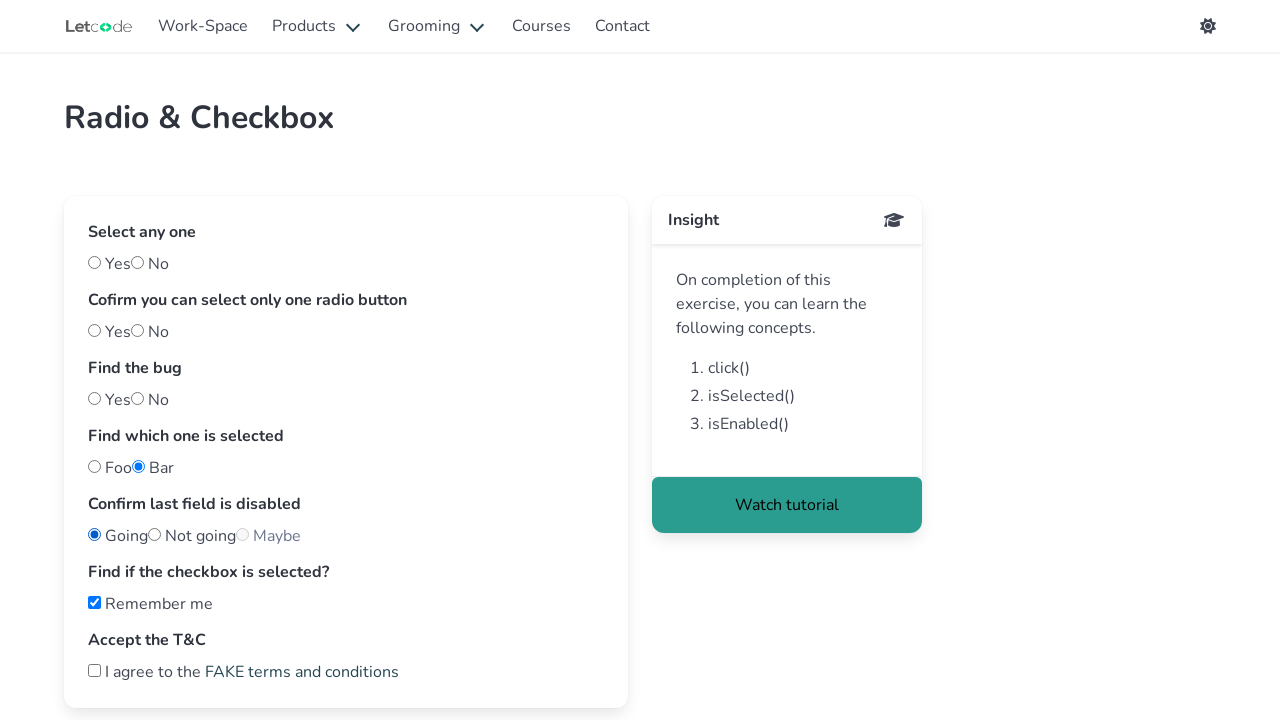

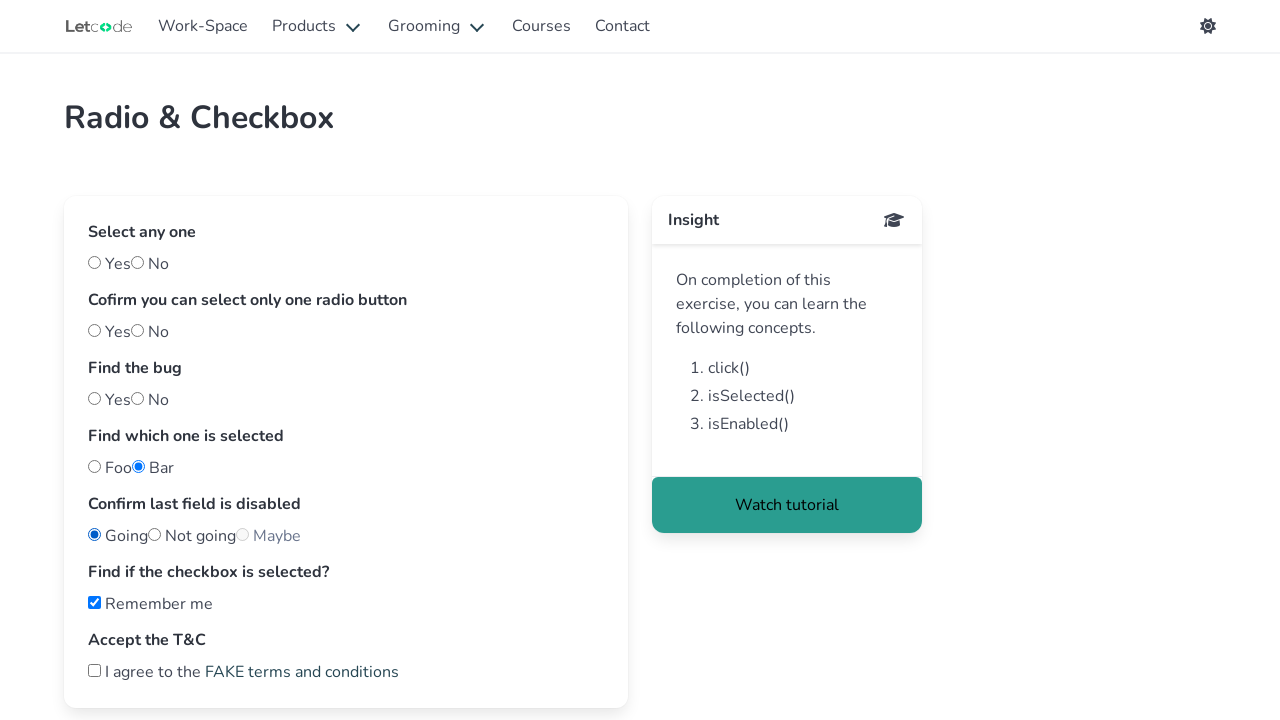